Tests that a banking website loads correctly by navigating to the homepage and verifying the page title is retrieved

Starting URL: http://lsetbank.lset.uk/

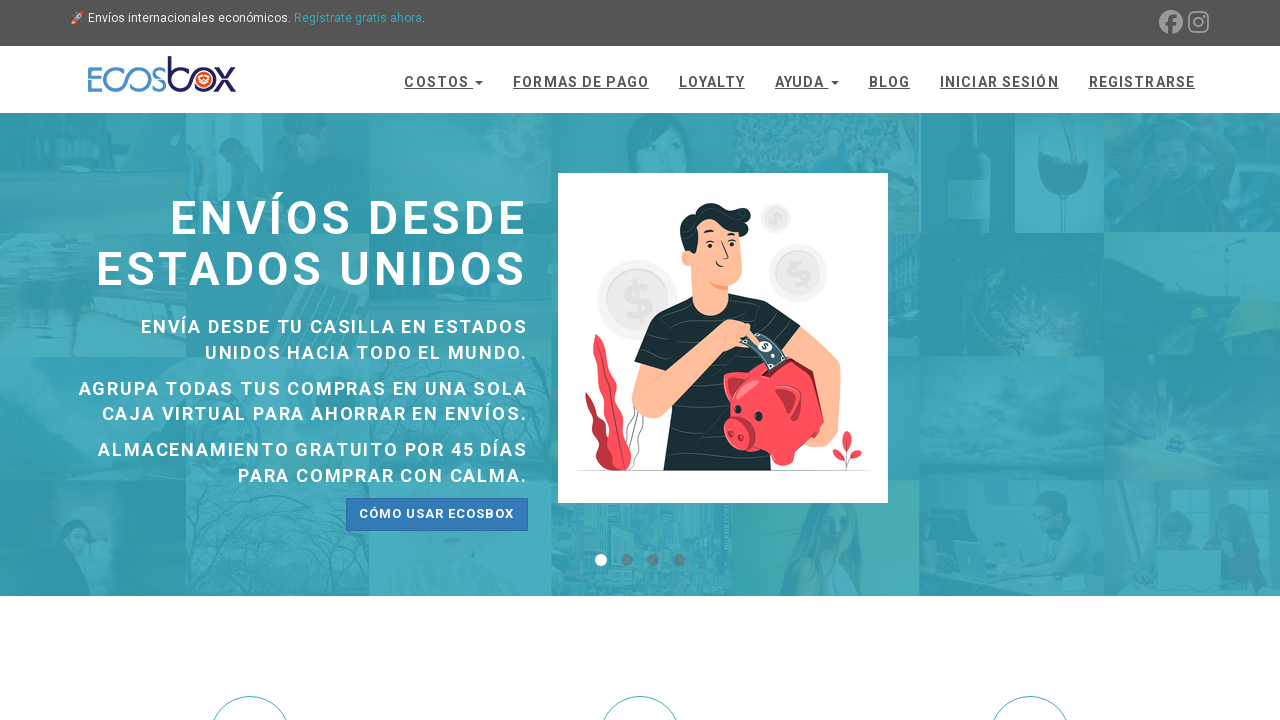

Waited for page DOM content to load
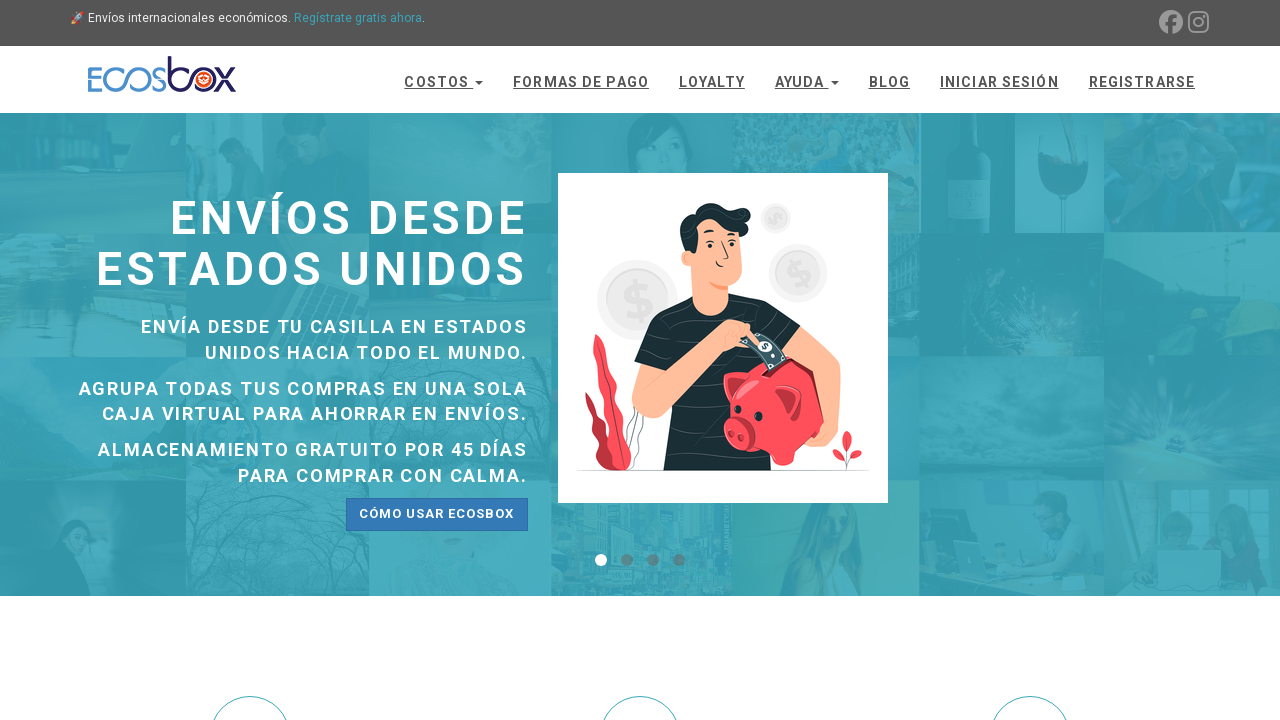

Retrieved page title: 'Envíos desde Estados Unidos a Venezuela, Panamá, Colombia y 220 Países'
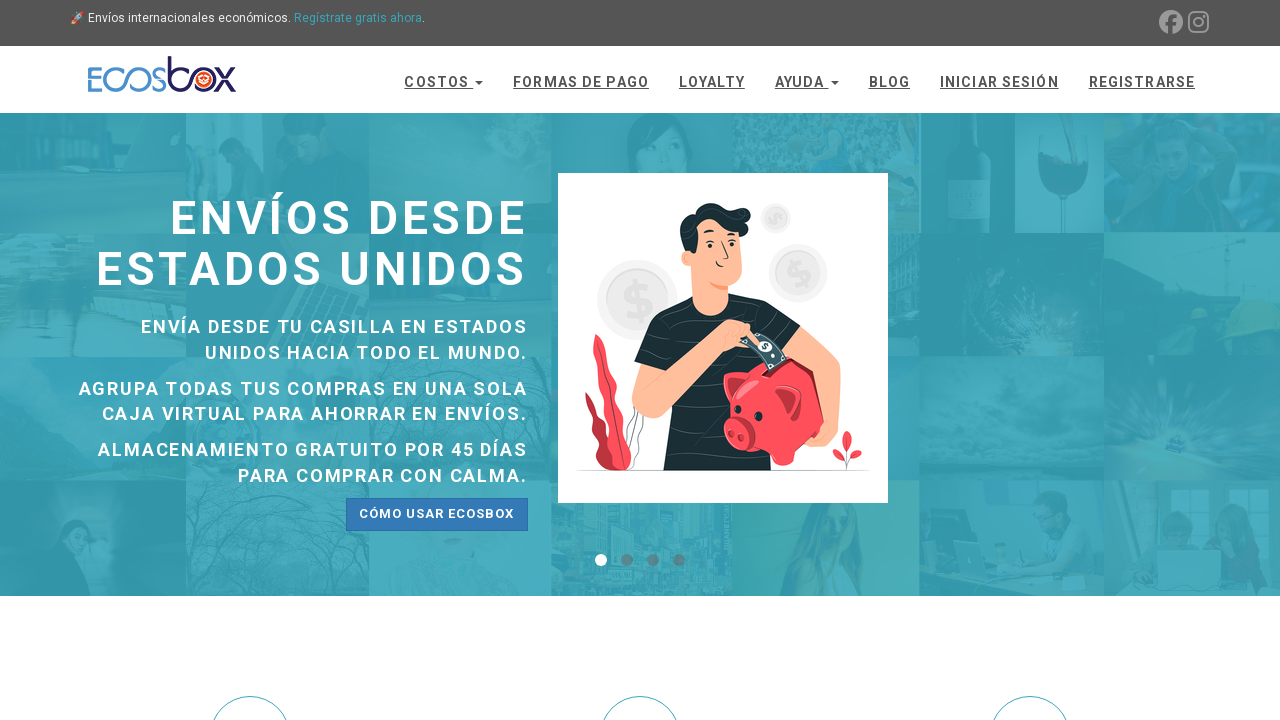

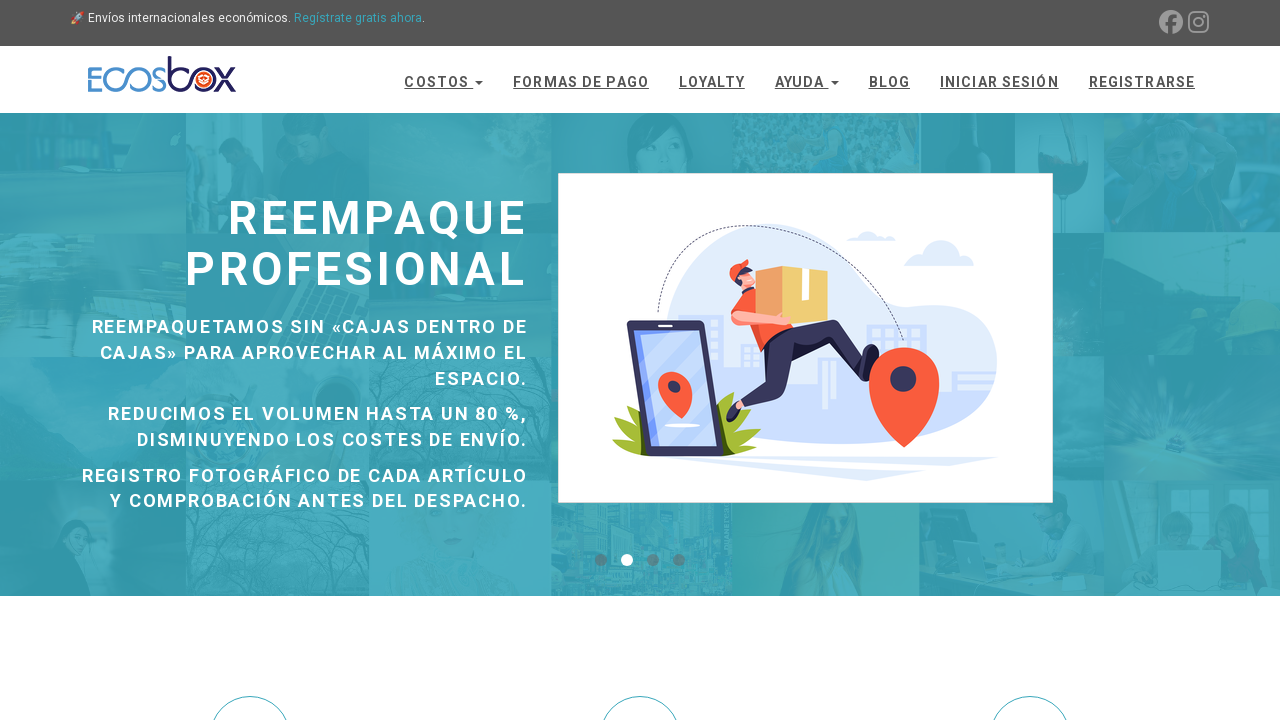